Tests that clicking the primary button on the homepage navigates to the account creation page and verifies the page title

Starting URL: https://stage.trafikalarm.dk/

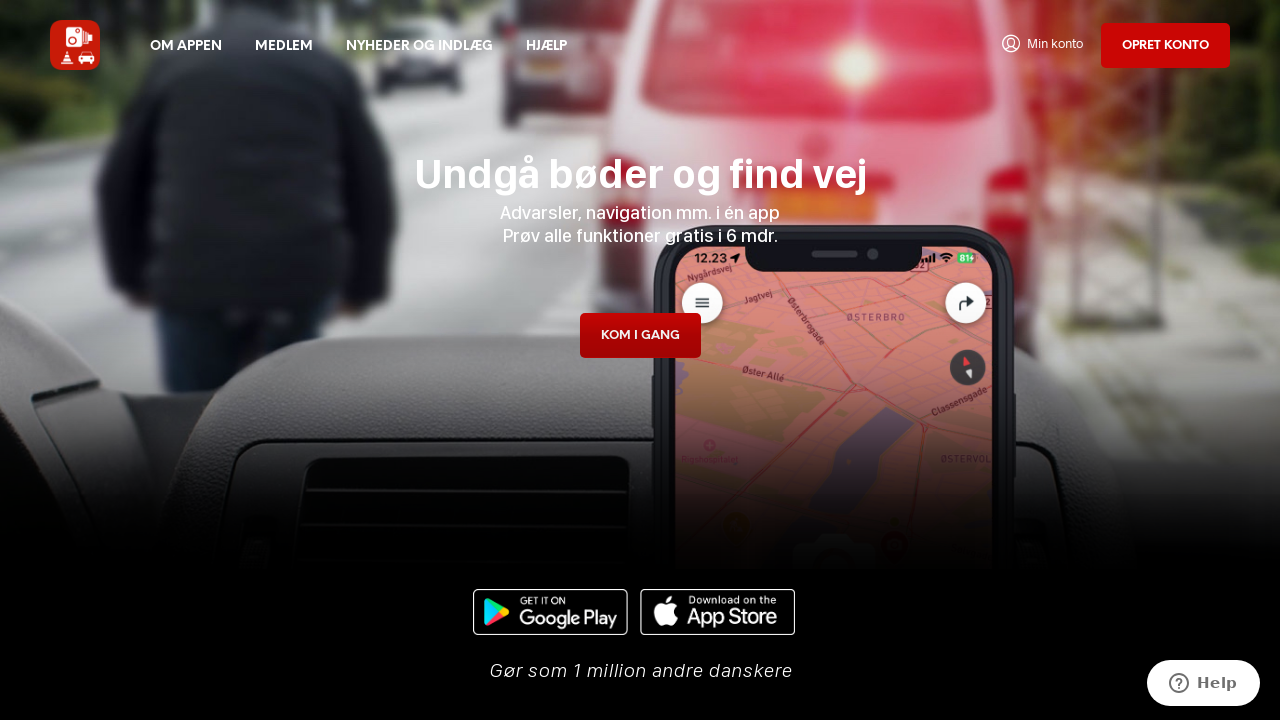

Clicked primary button to navigate to account creation page at (1166, 45) on .btn-primary
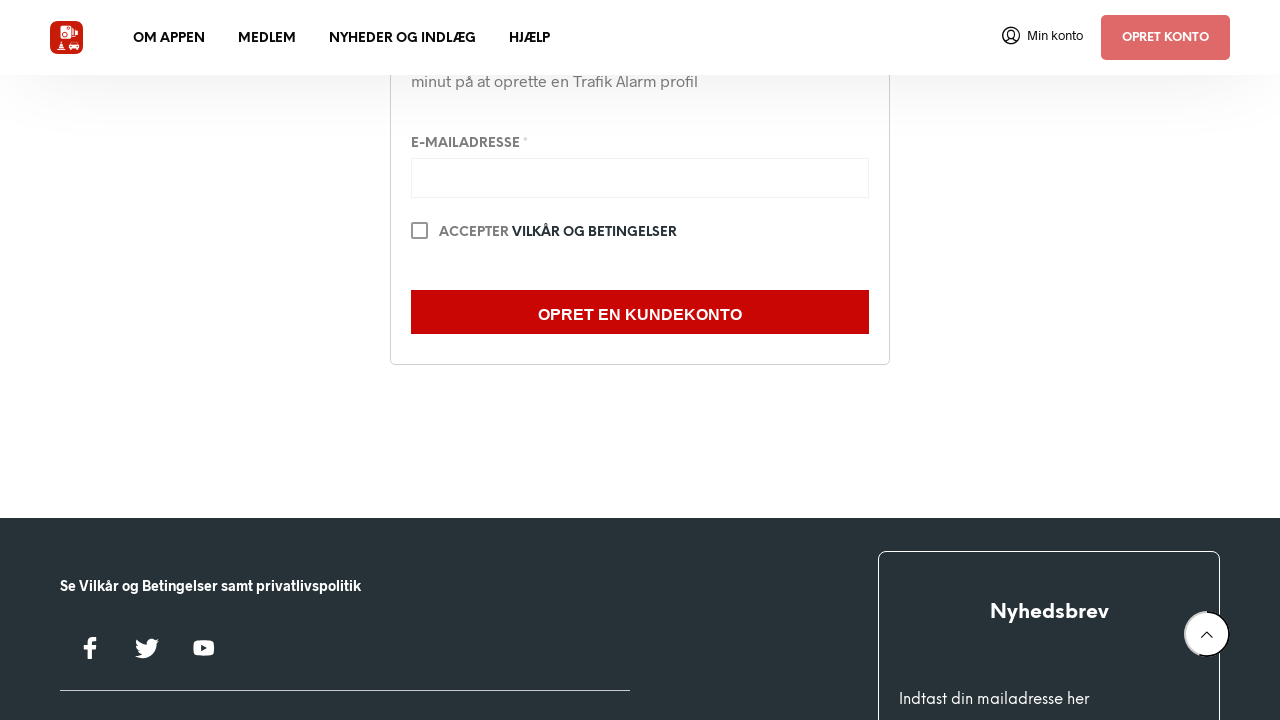

Waited for page to load completely (networkidle)
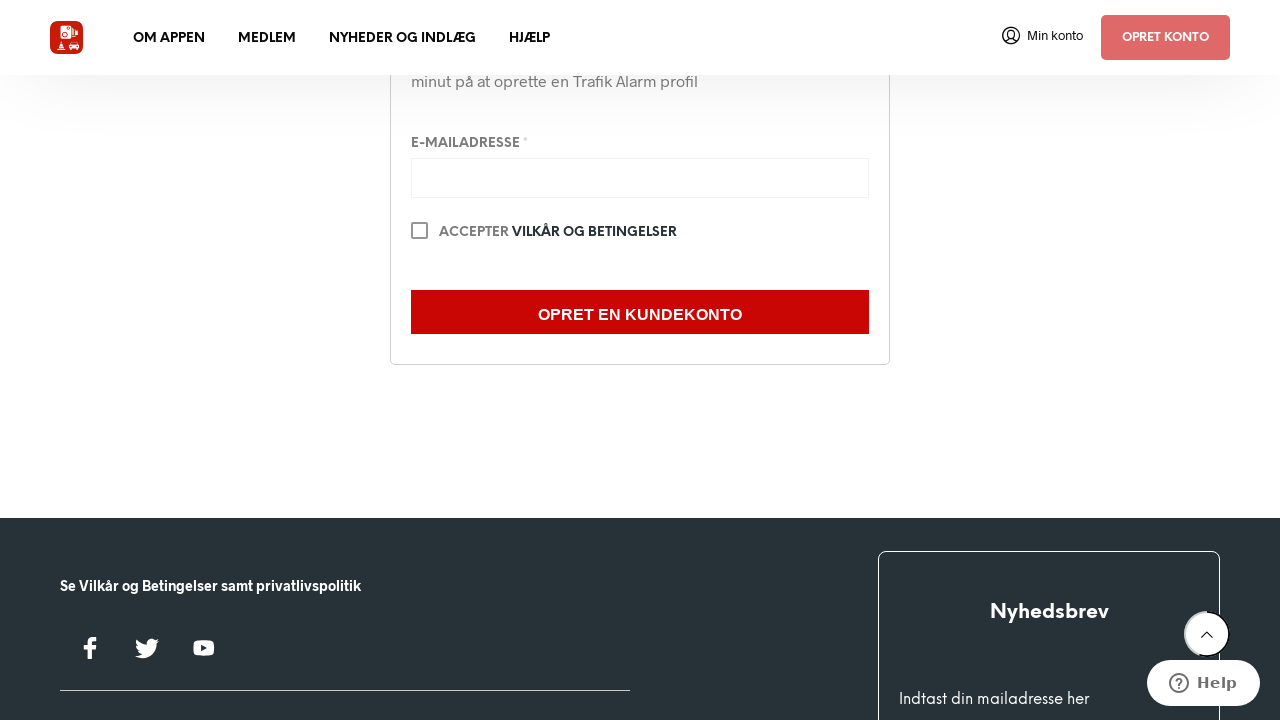

Retrieved page title
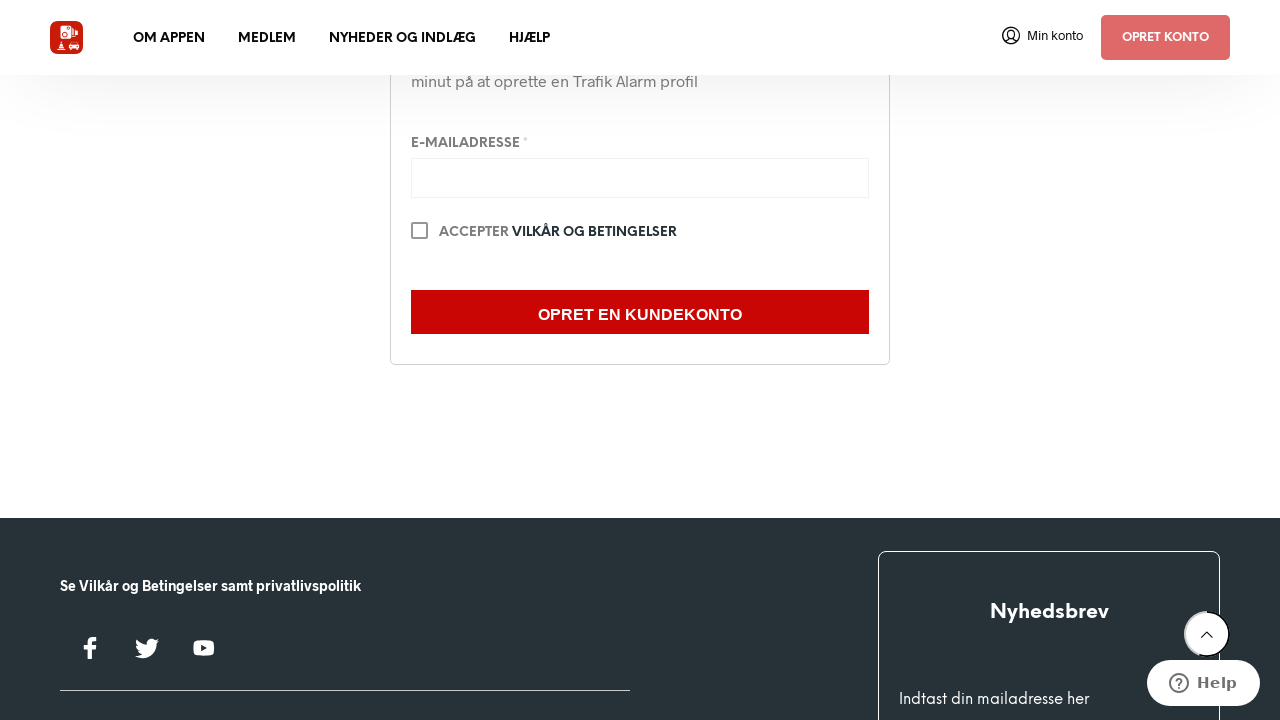

Verified page title matches expected title: 'Min konto - Trafik Alarm - Stage'
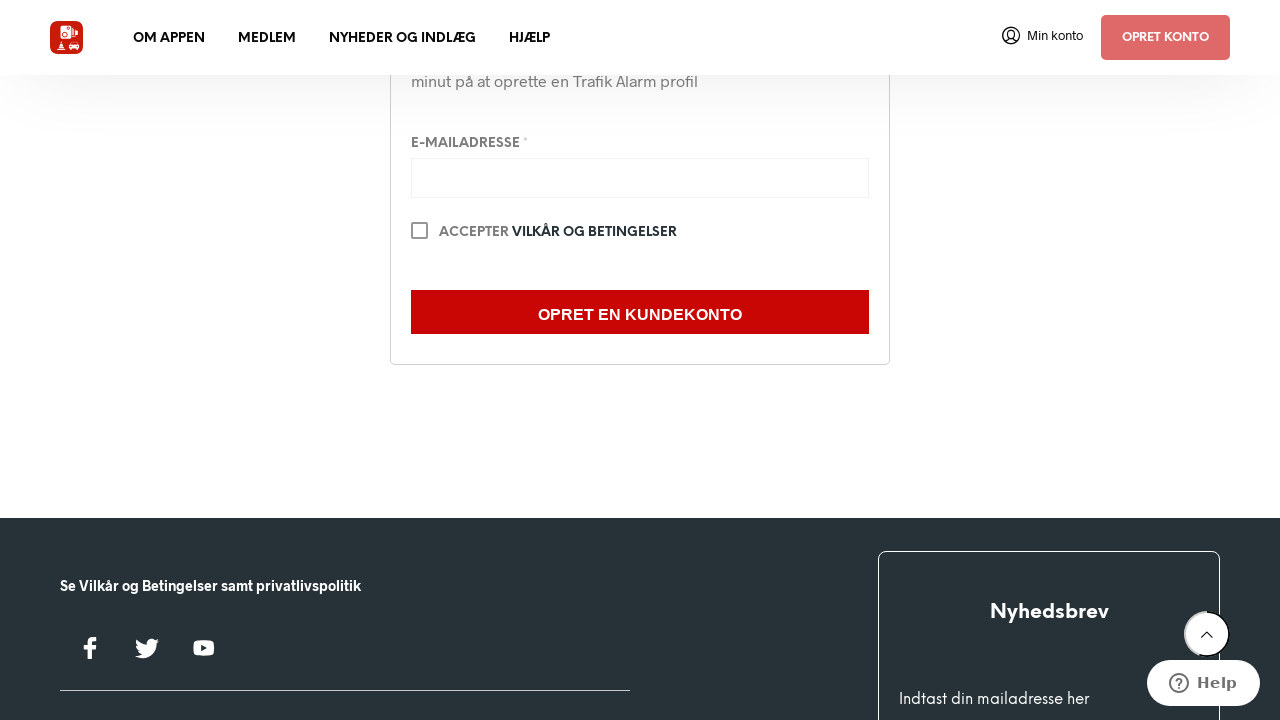

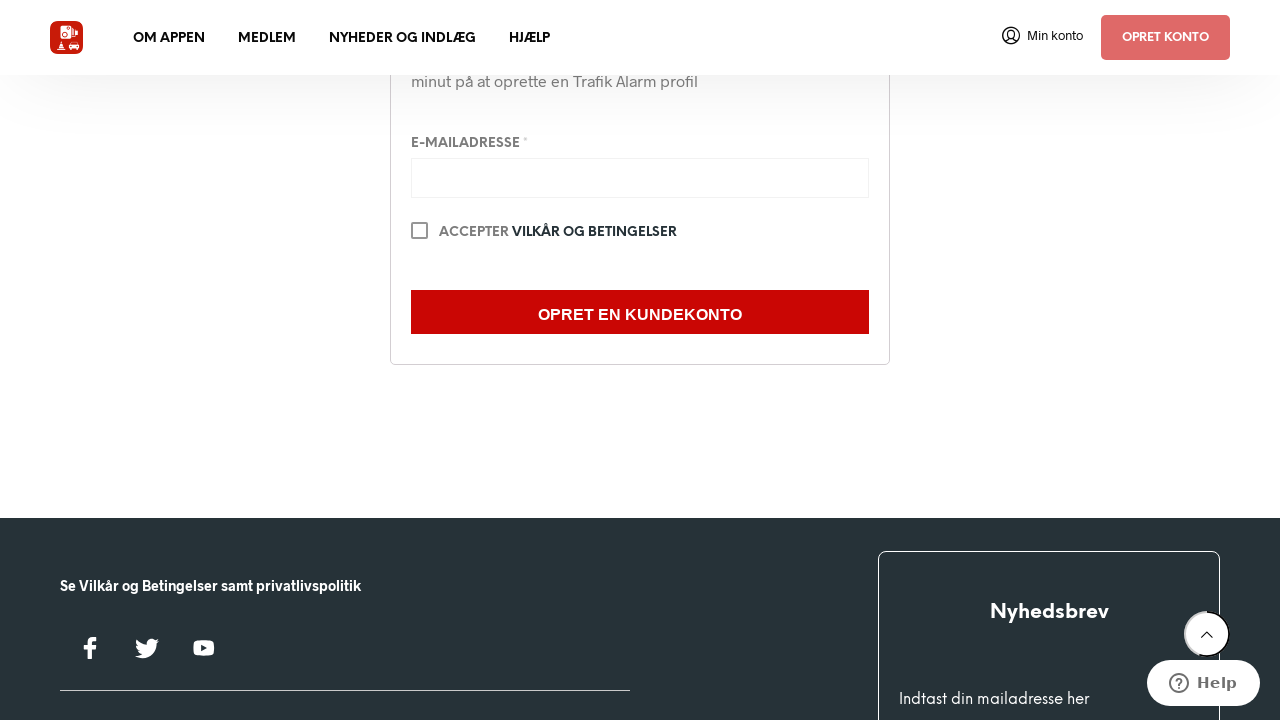